Tests a web form by entering text into a text field and submitting the form

Starting URL: https://www.selenium.dev/selenium/web/web-form.html

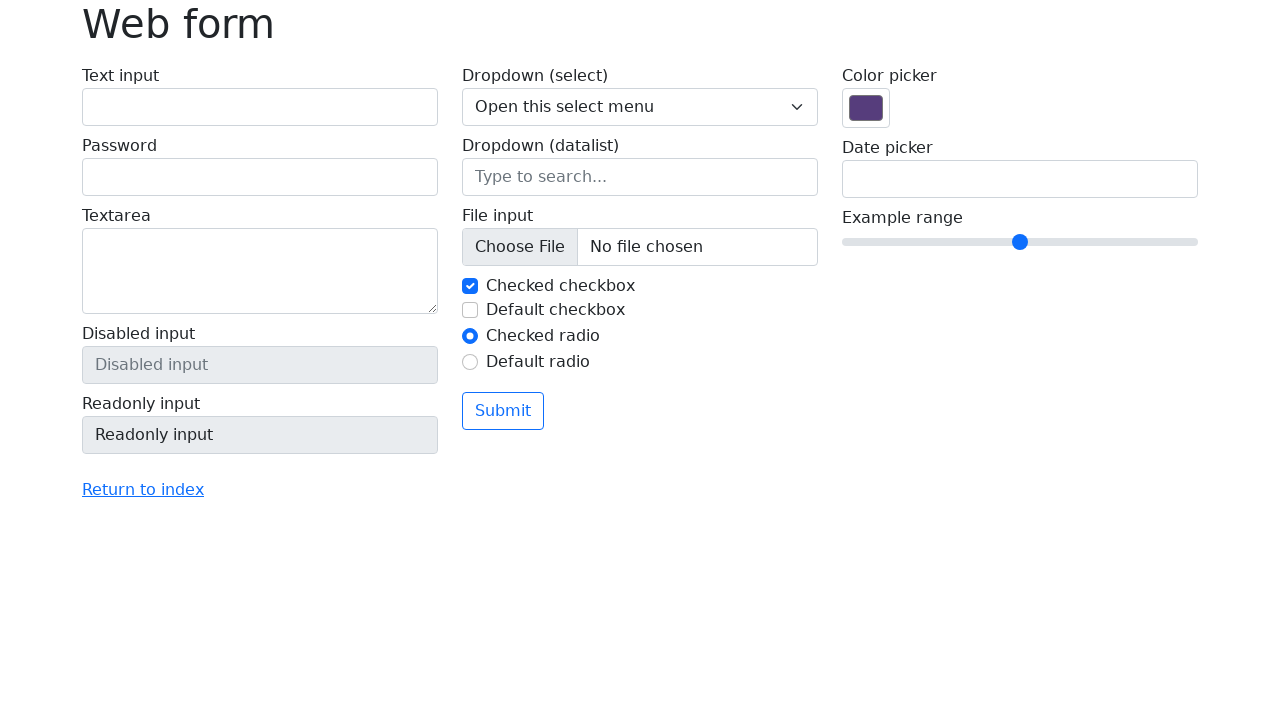

Filled text field with 'Selenium' on input[name='my-text']
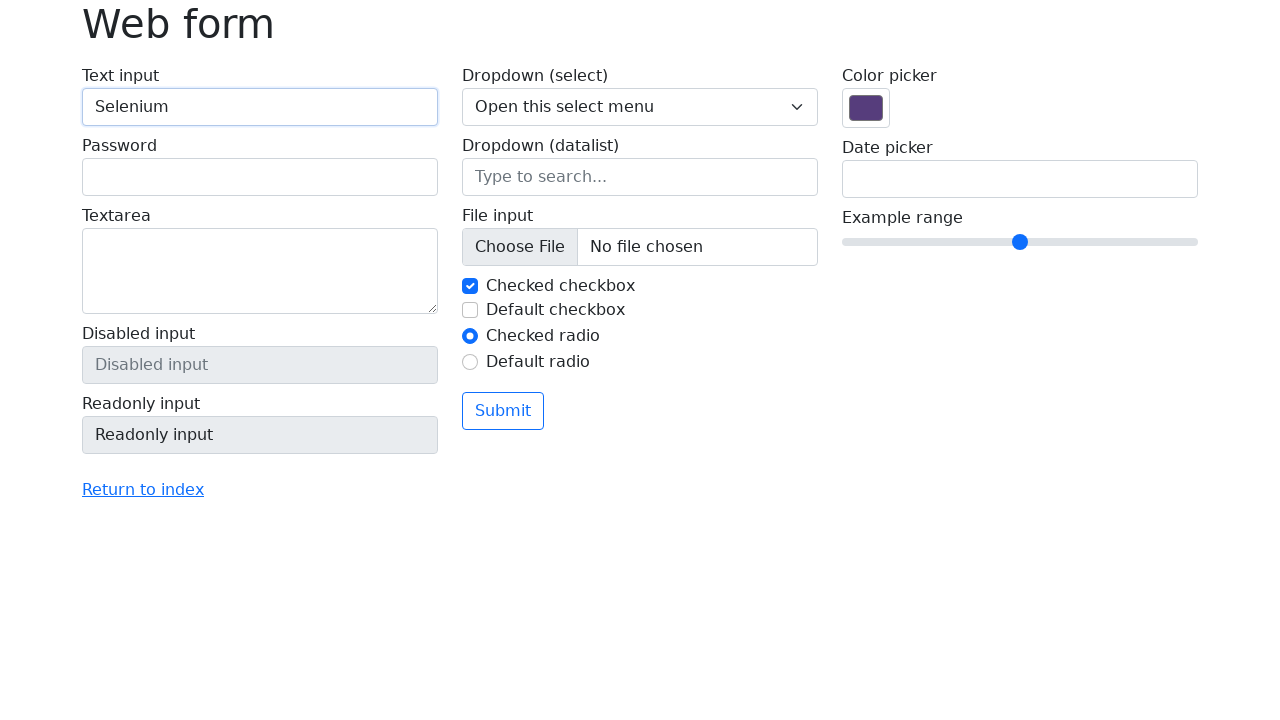

Clicked the submit button at (503, 411) on button
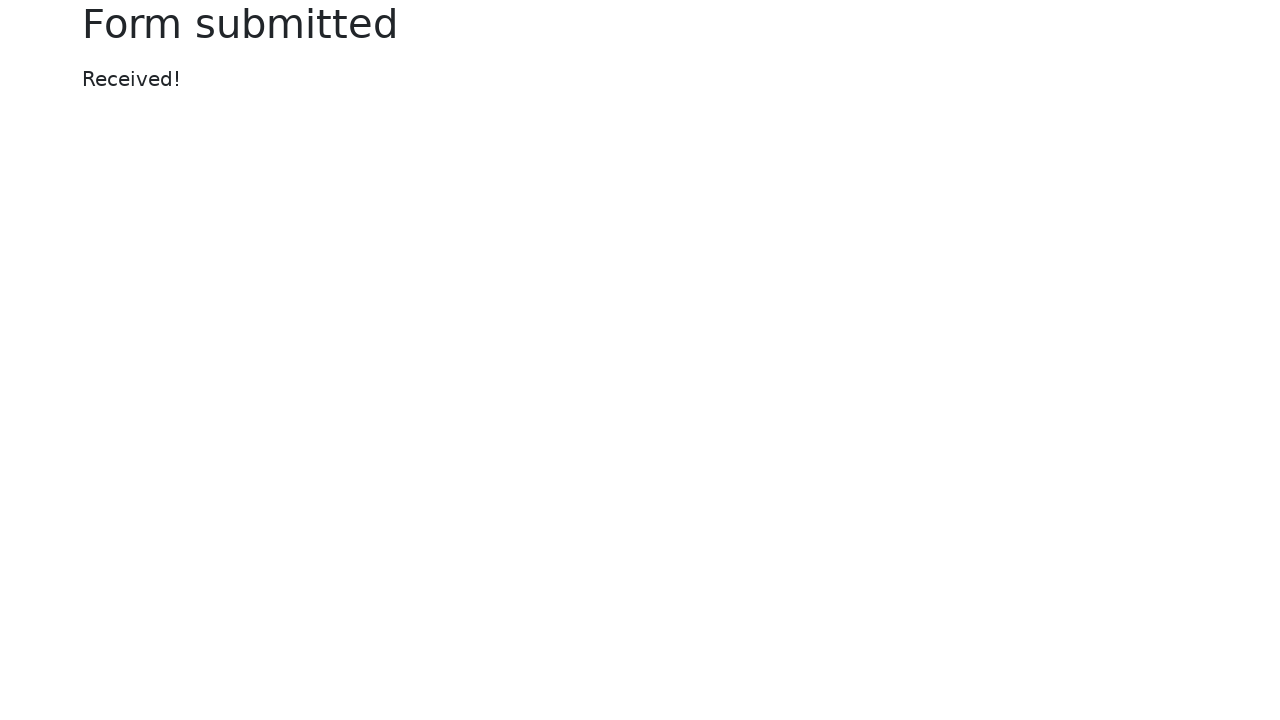

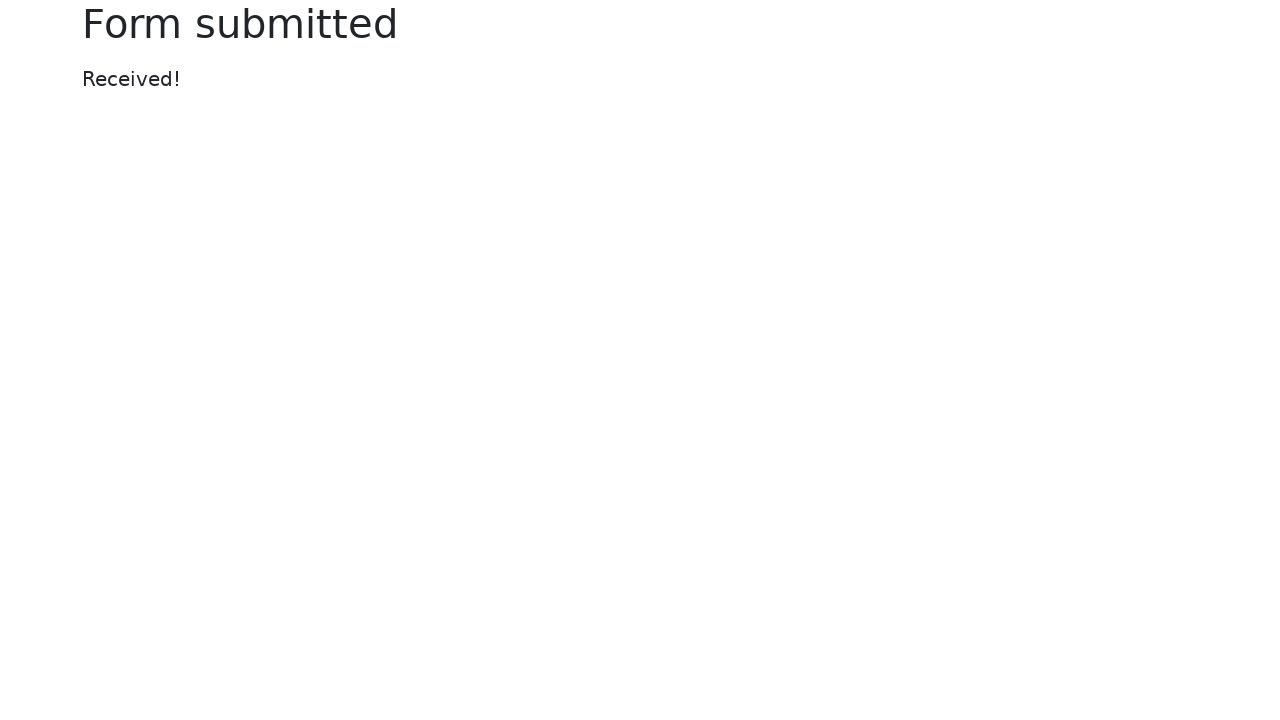